Tests the stock chart search functionality by entering a stock ticker symbol (SPY) and submitting the search

Starting URL: https://stockcharts.com/

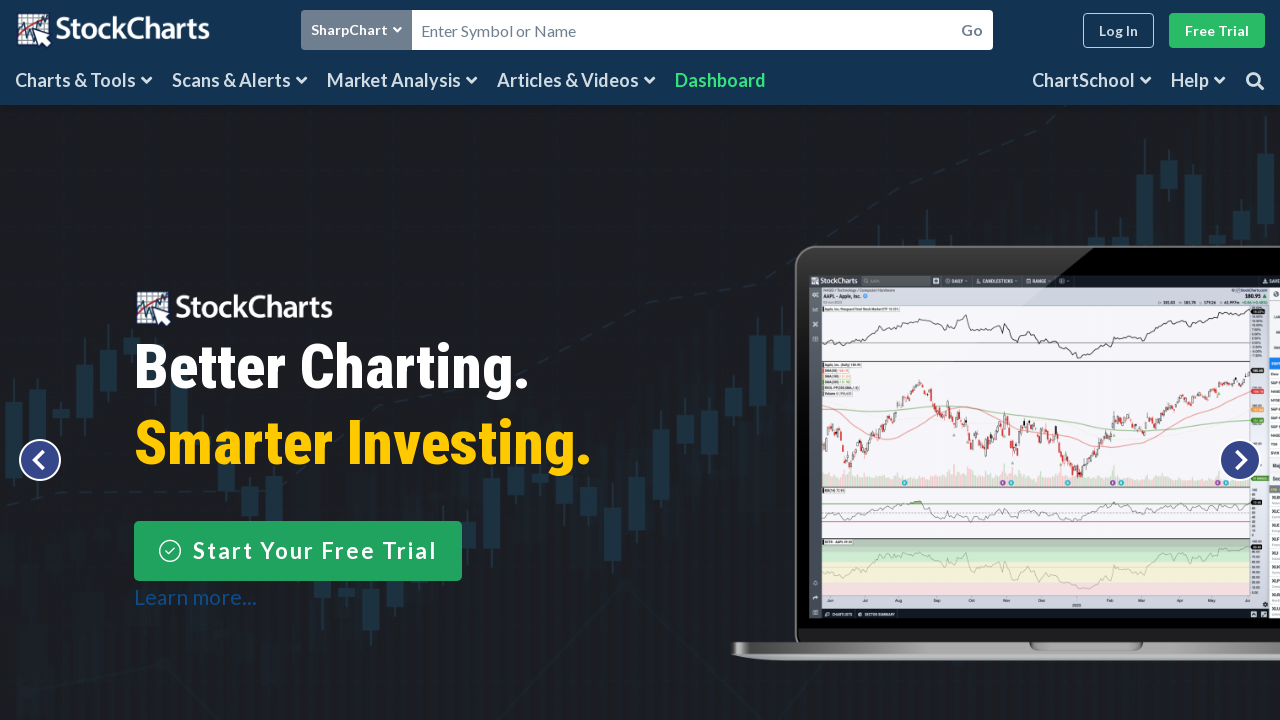

Filled search input with stock ticker 'spy' on #nav-chartSearch-input
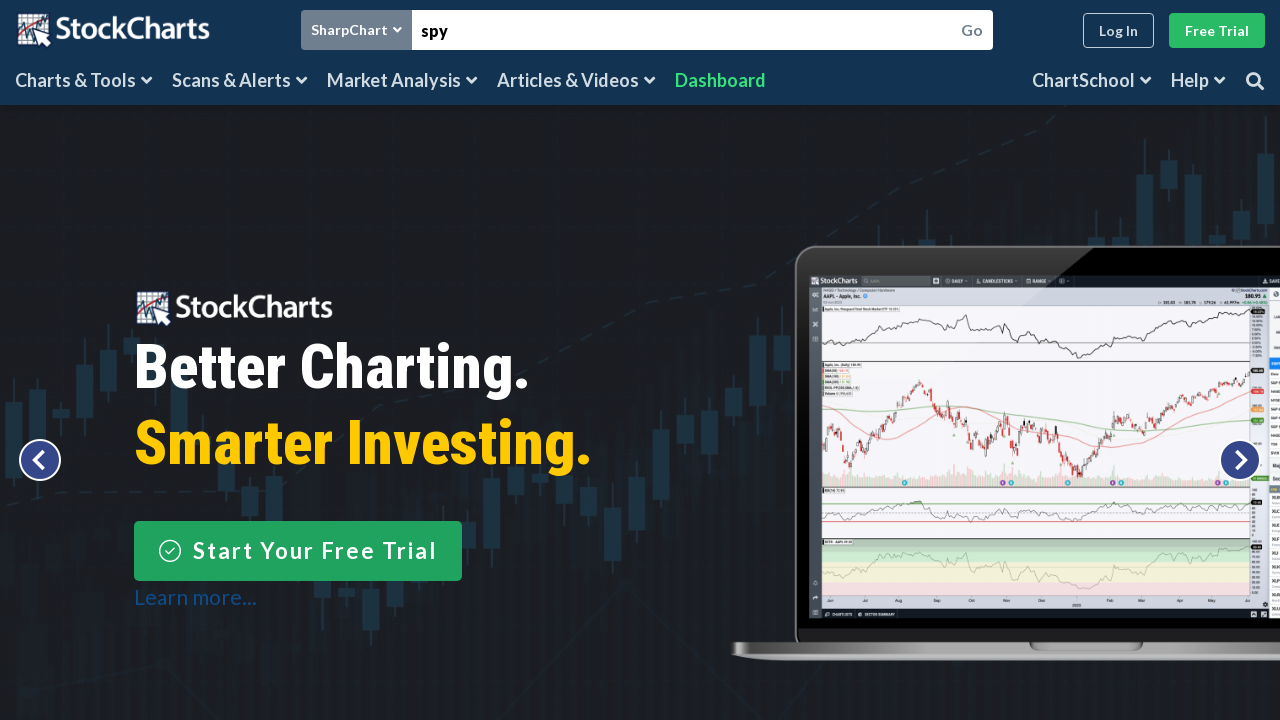

Pressed Enter to submit stock search on #nav-chartSearch-input
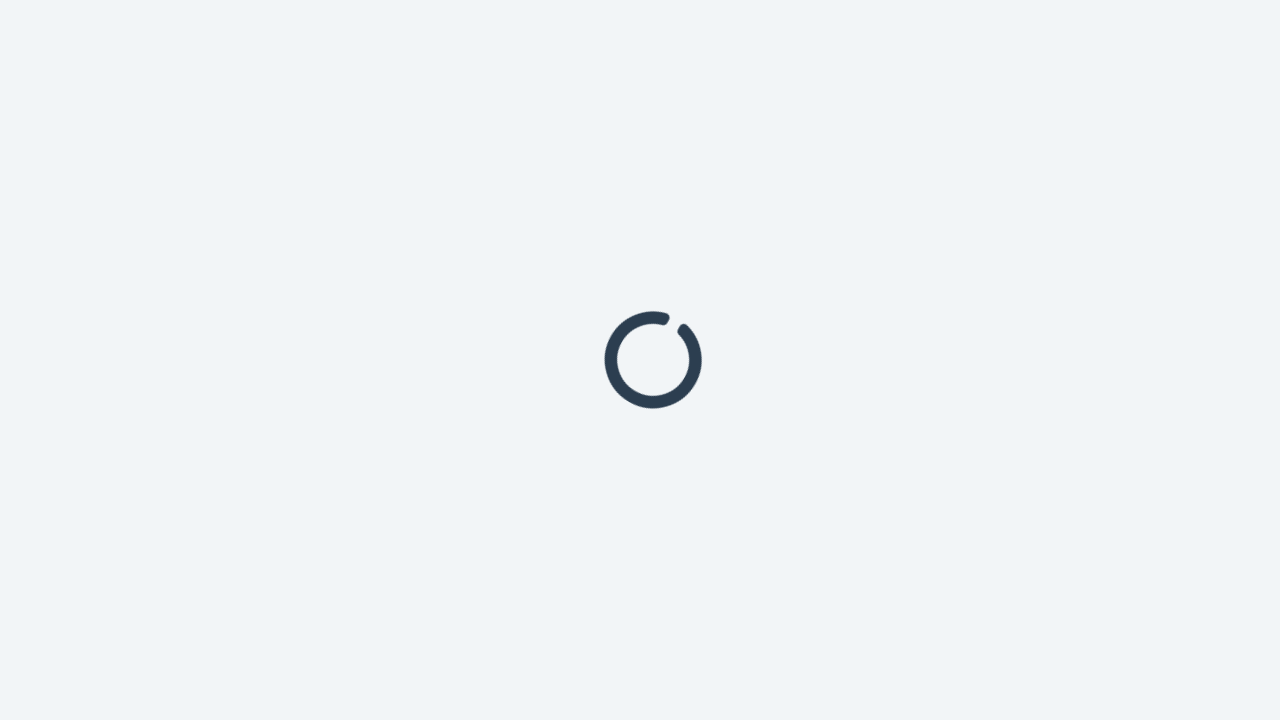

Waited for page to load and network requests to complete
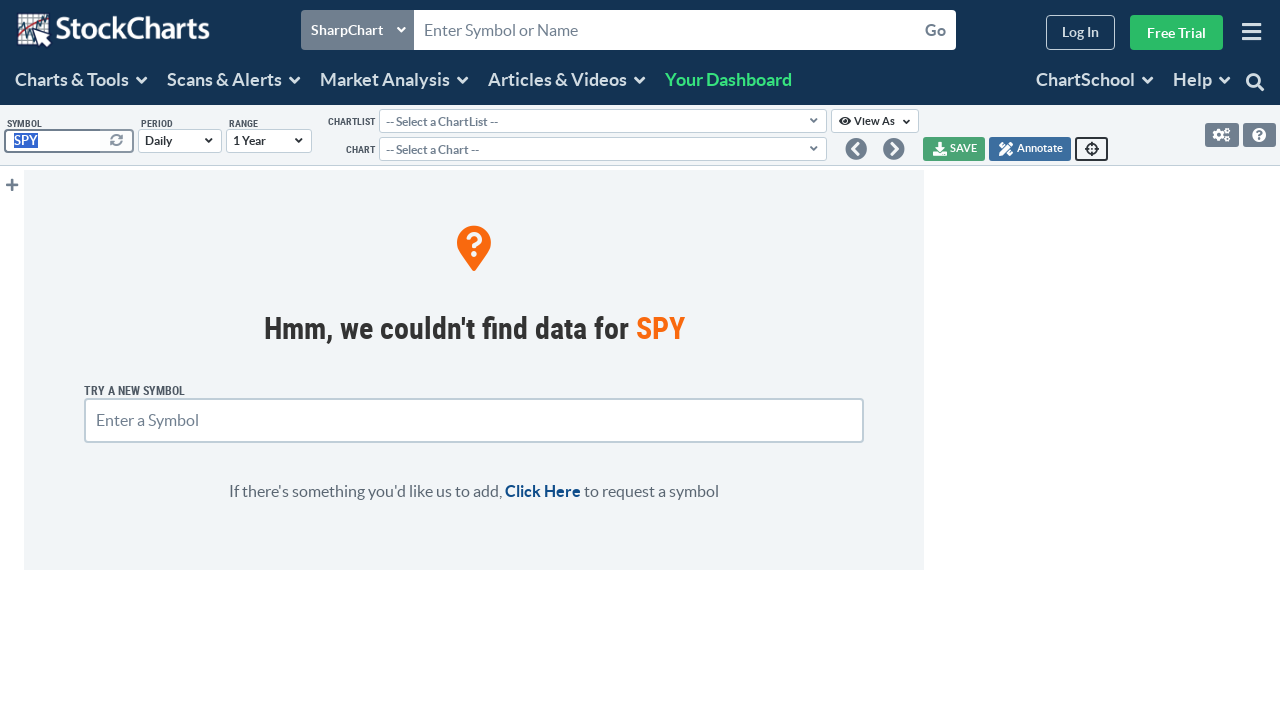

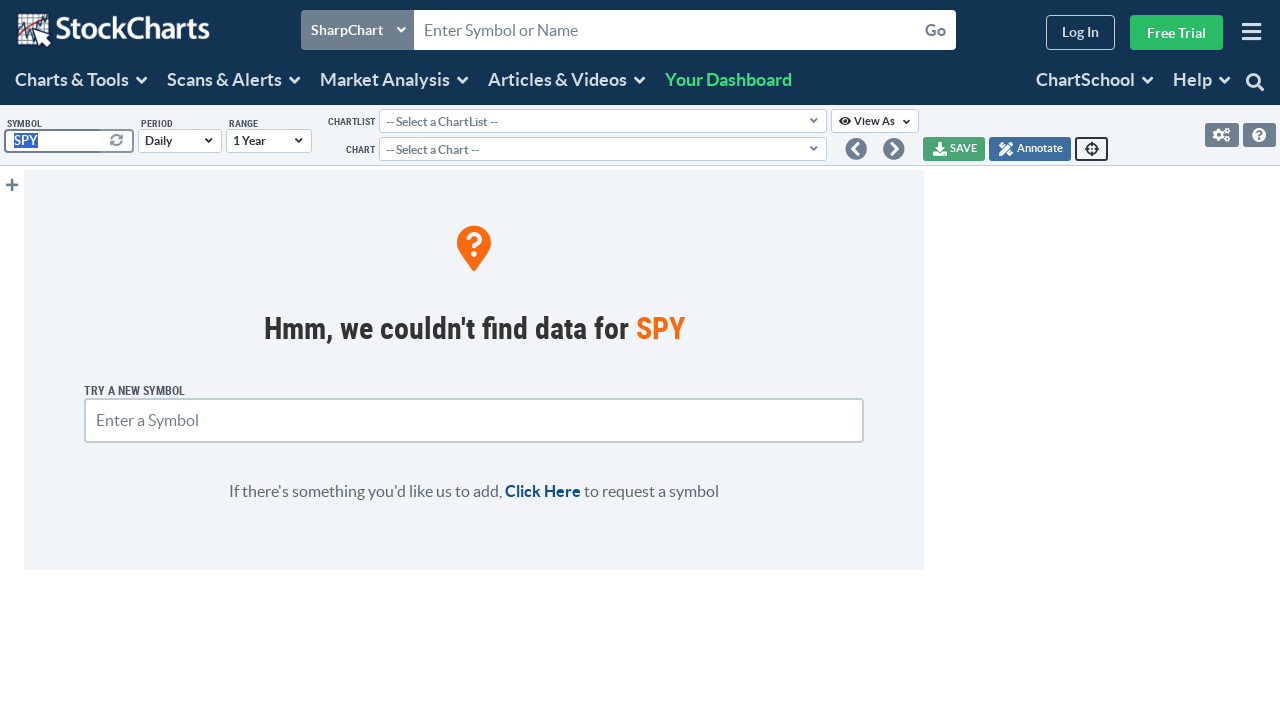